Tests e-commerce functionality by searching for products containing "ber", adding all matching products to cart, navigating to checkout, and verifying the cart contains the correct items.

Starting URL: https://rahulshettyacademy.com/seleniumPractise/

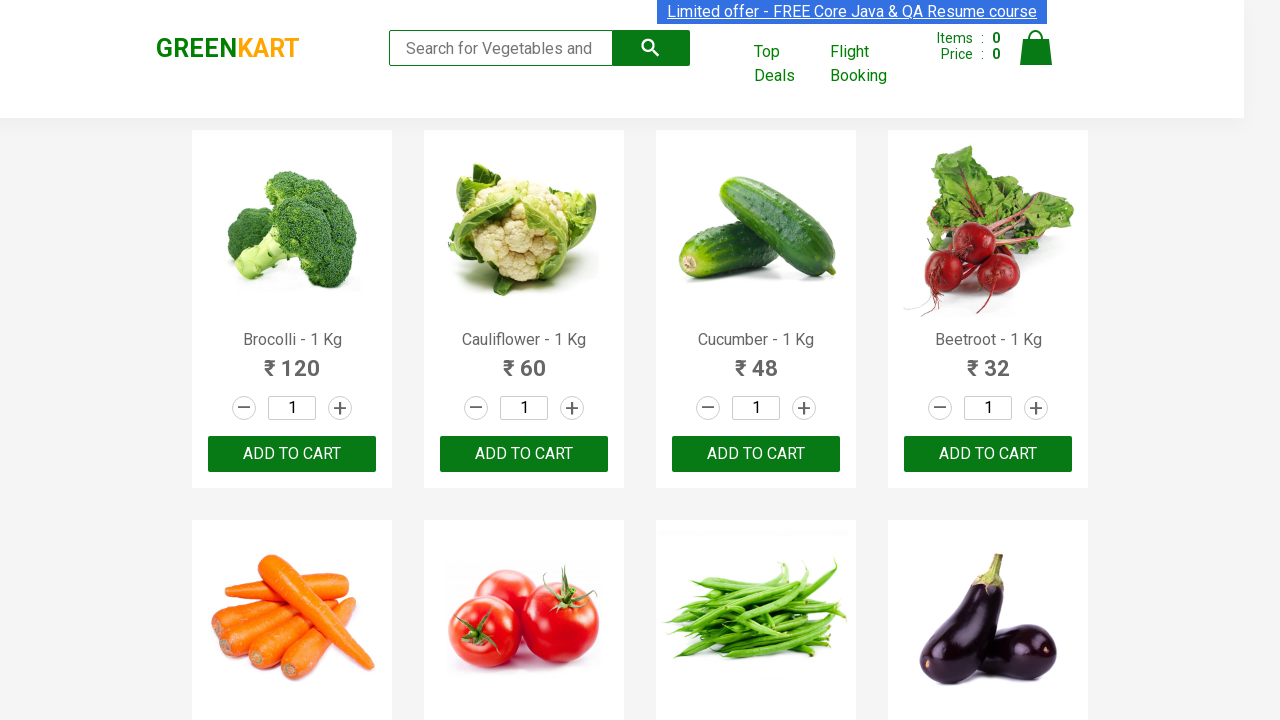

Filled search field with 'ber' on input.search-keyword
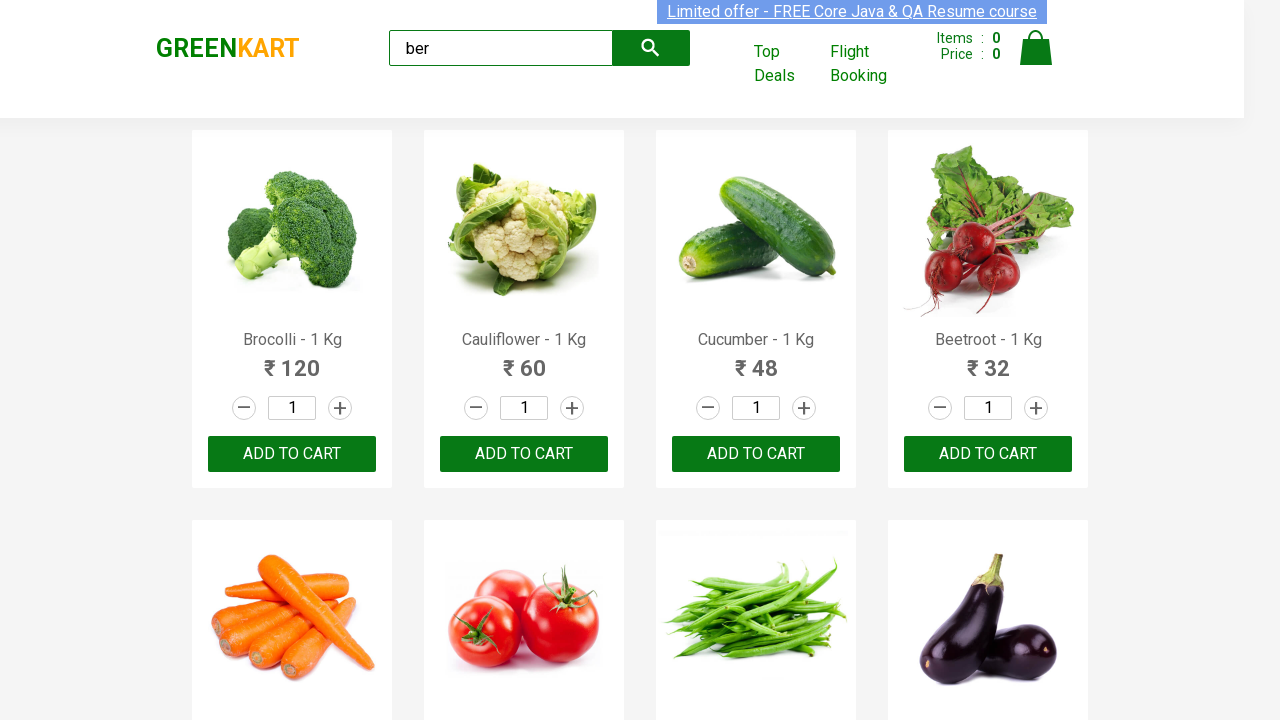

Waited 3 seconds for search results to filter
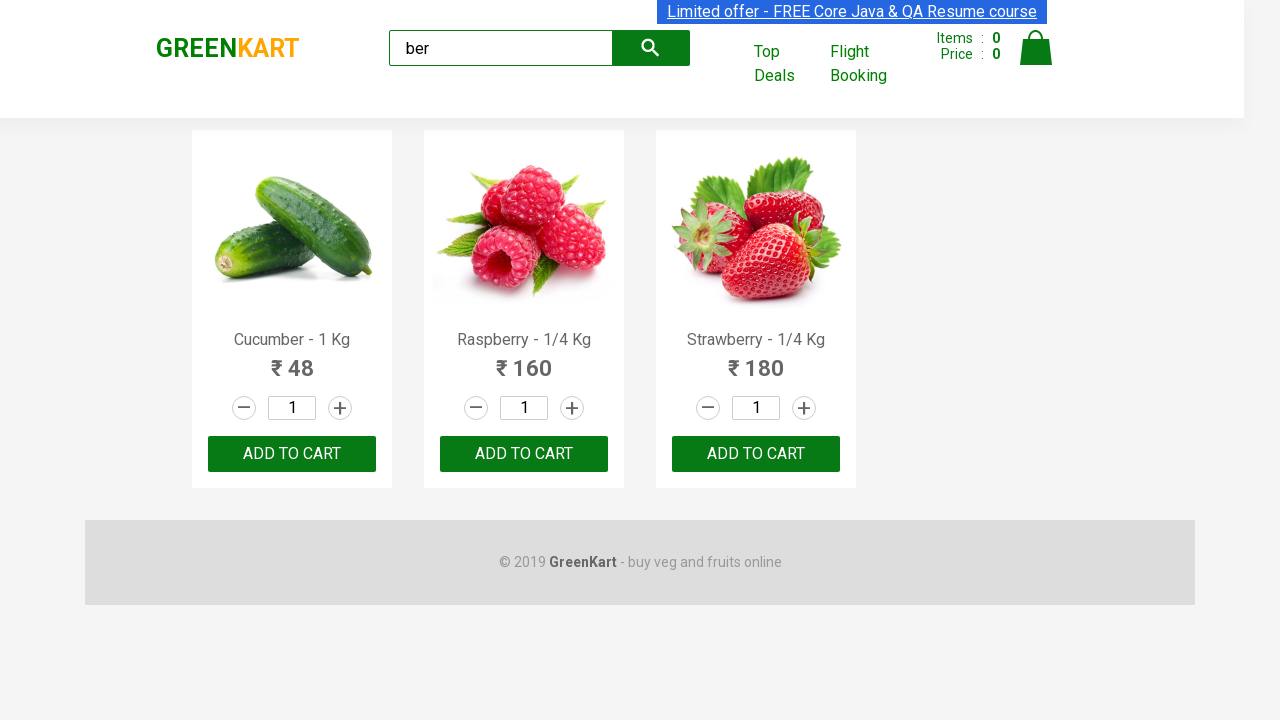

Verified 3 products are displayed
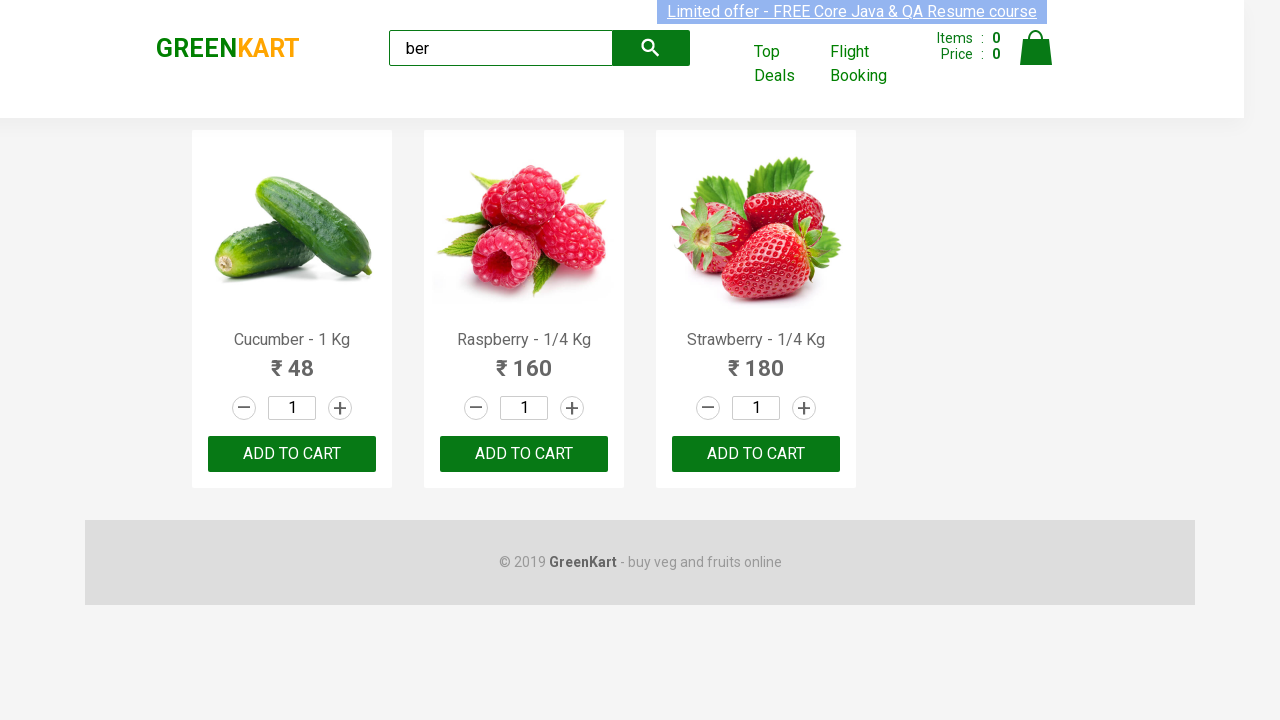

Located 3 Add to Cart buttons
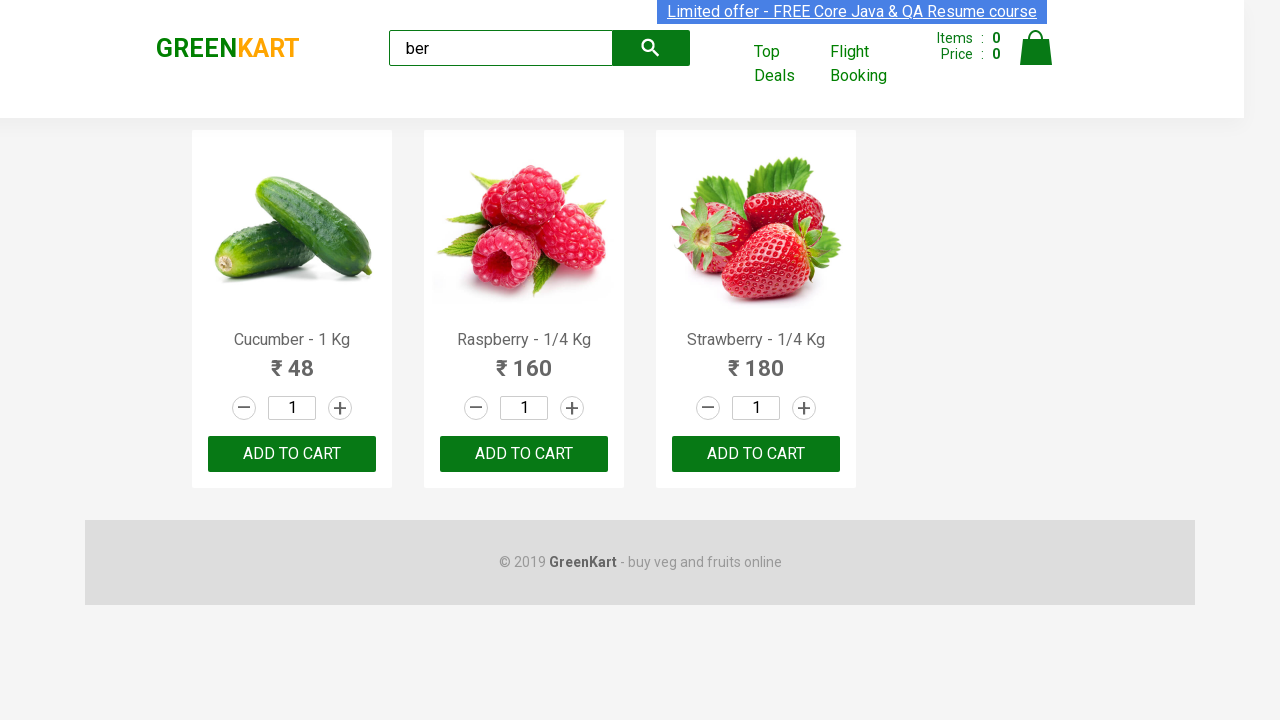

Retrieved product name: Cucumber - 1 Kg
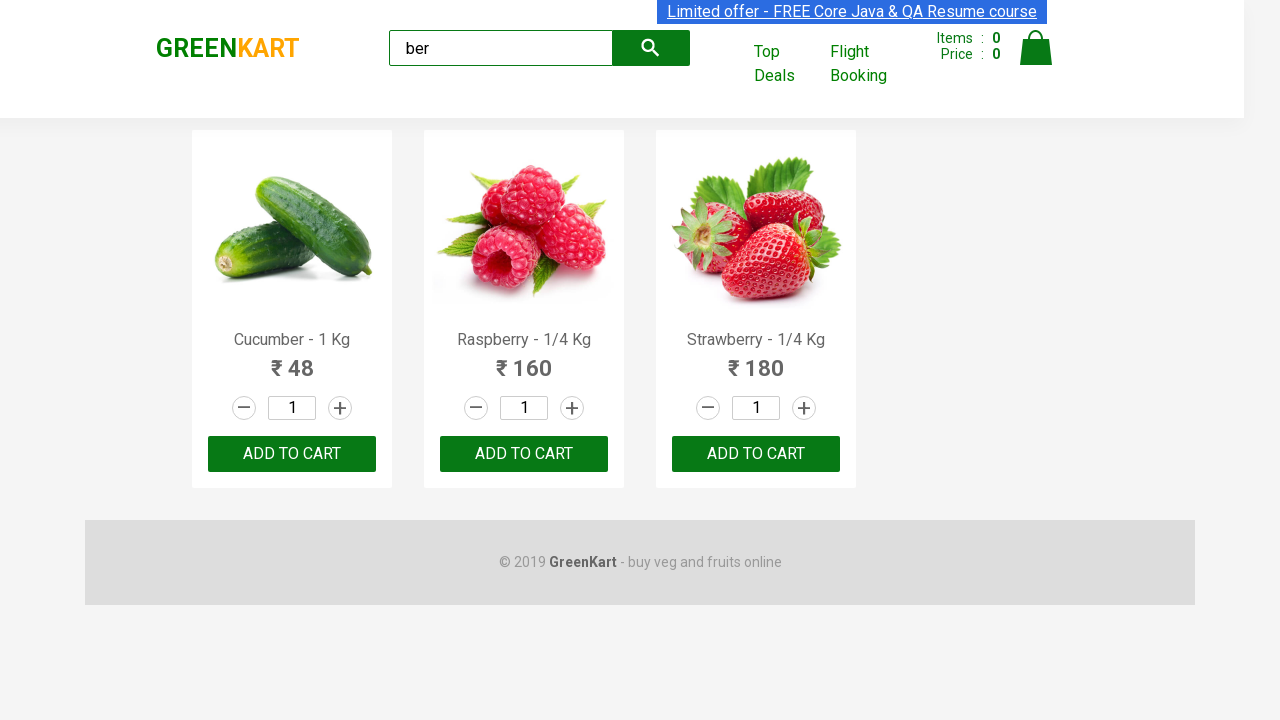

Clicked Add to Cart for product: Cucumber - 1 Kg at (292, 454) on xpath=//div[@class='product-action']/button >> nth=0
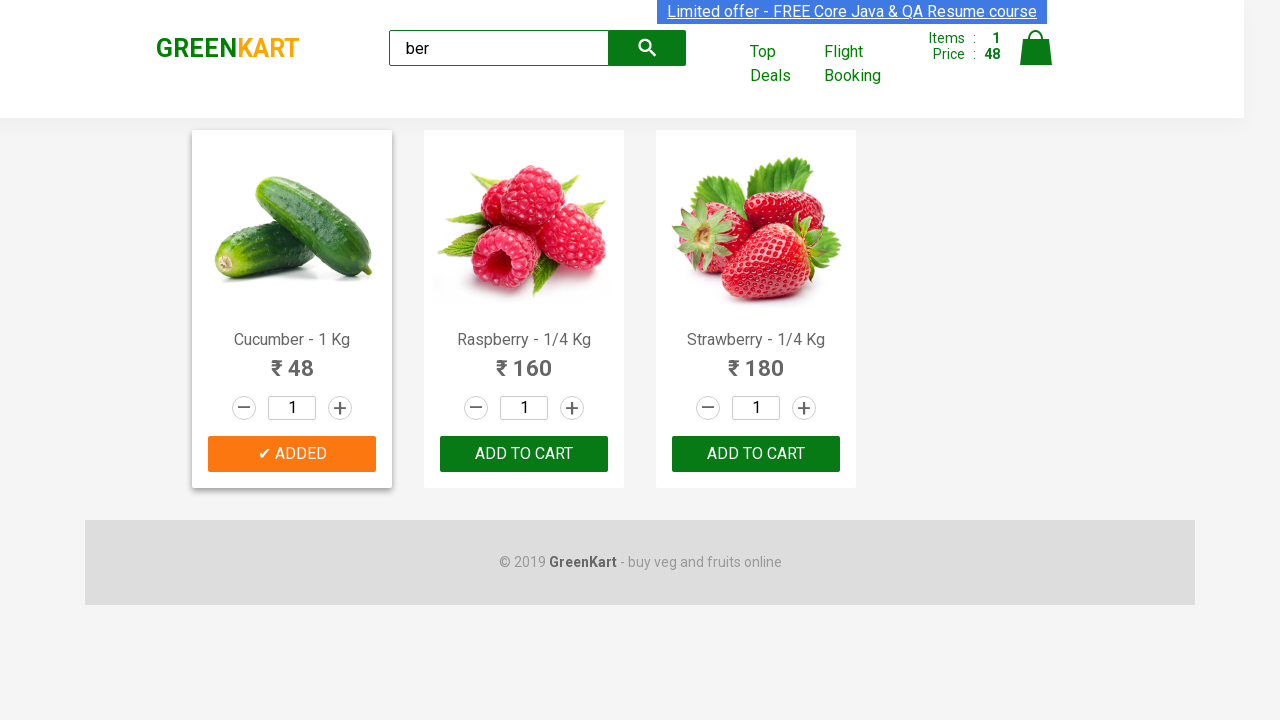

Retrieved product name: Raspberry - 1/4 Kg
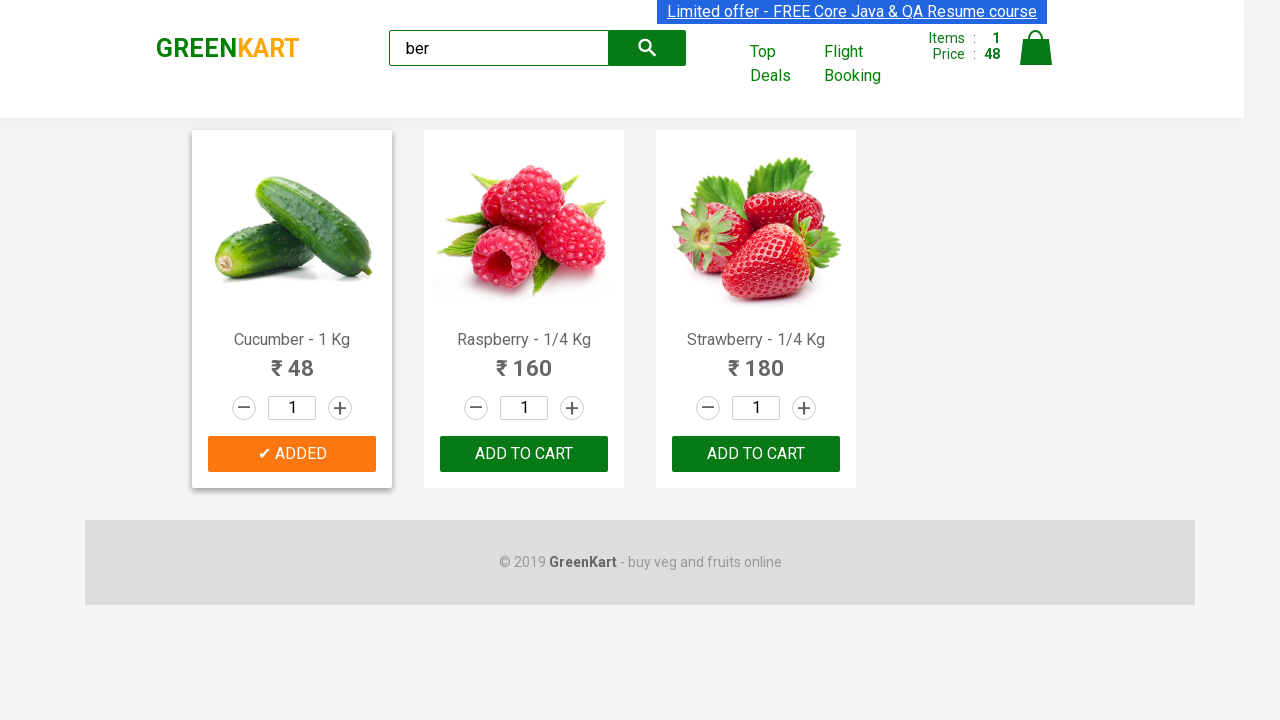

Clicked Add to Cart for product: Raspberry - 1/4 Kg at (524, 454) on xpath=//div[@class='product-action']/button >> nth=1
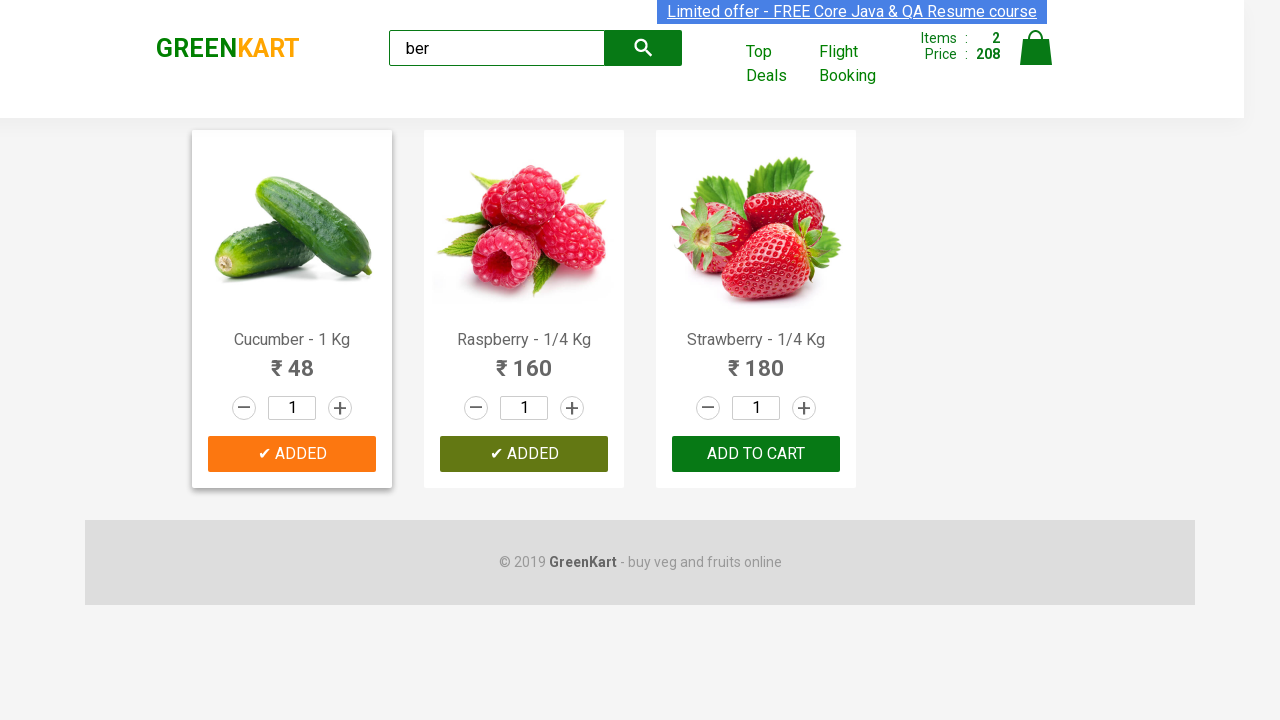

Retrieved product name: Strawberry - 1/4 Kg
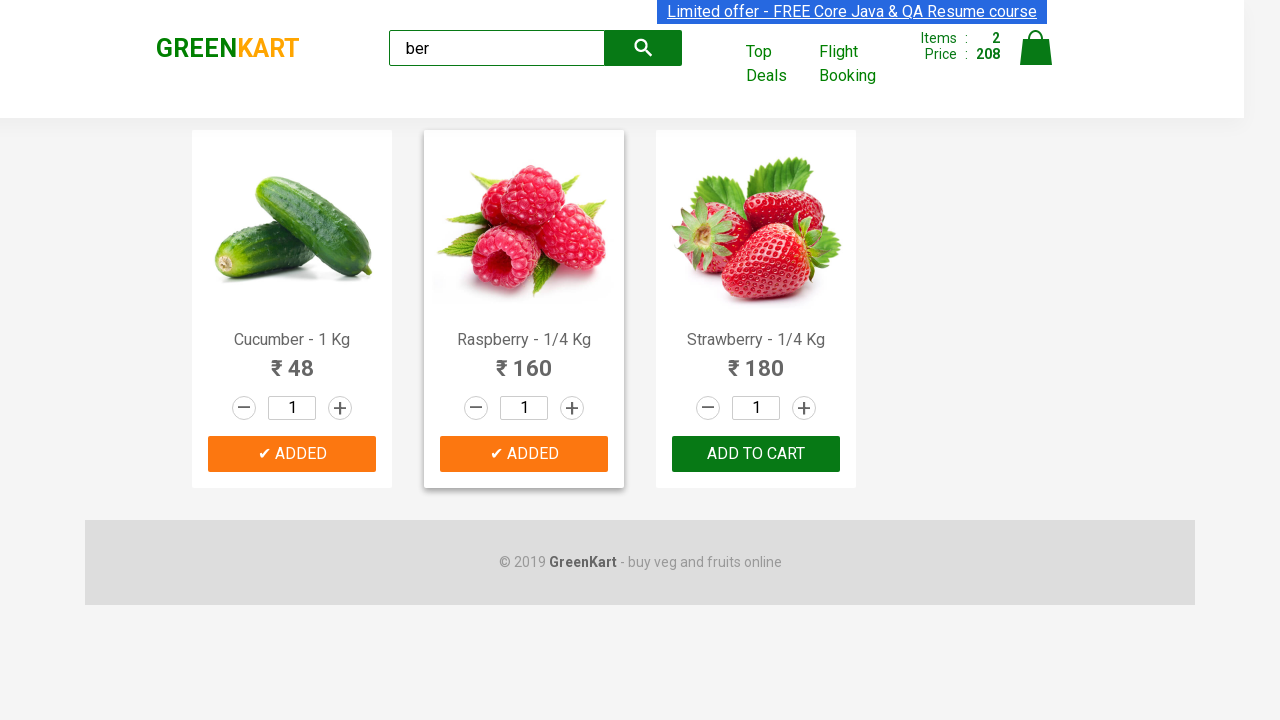

Clicked Add to Cart for product: Strawberry - 1/4 Kg at (756, 454) on xpath=//div[@class='product-action']/button >> nth=2
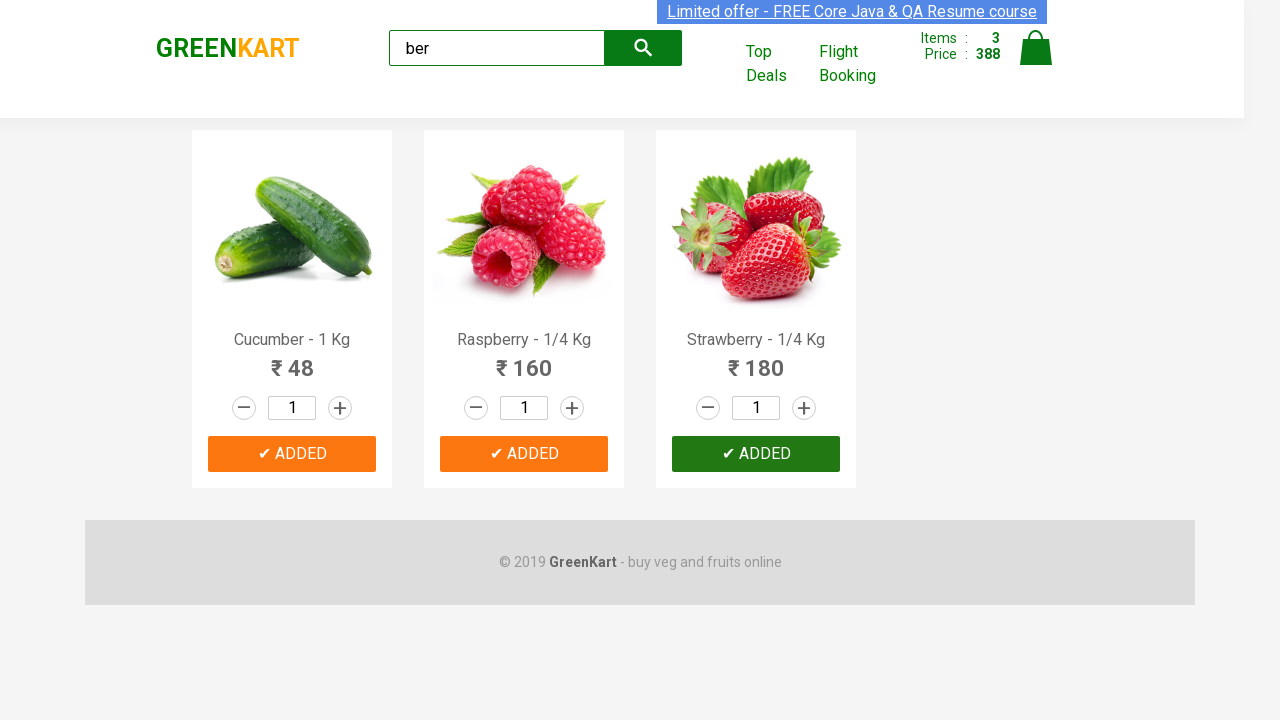

Clicked on cart icon at (1036, 48) on img[alt='Cart']
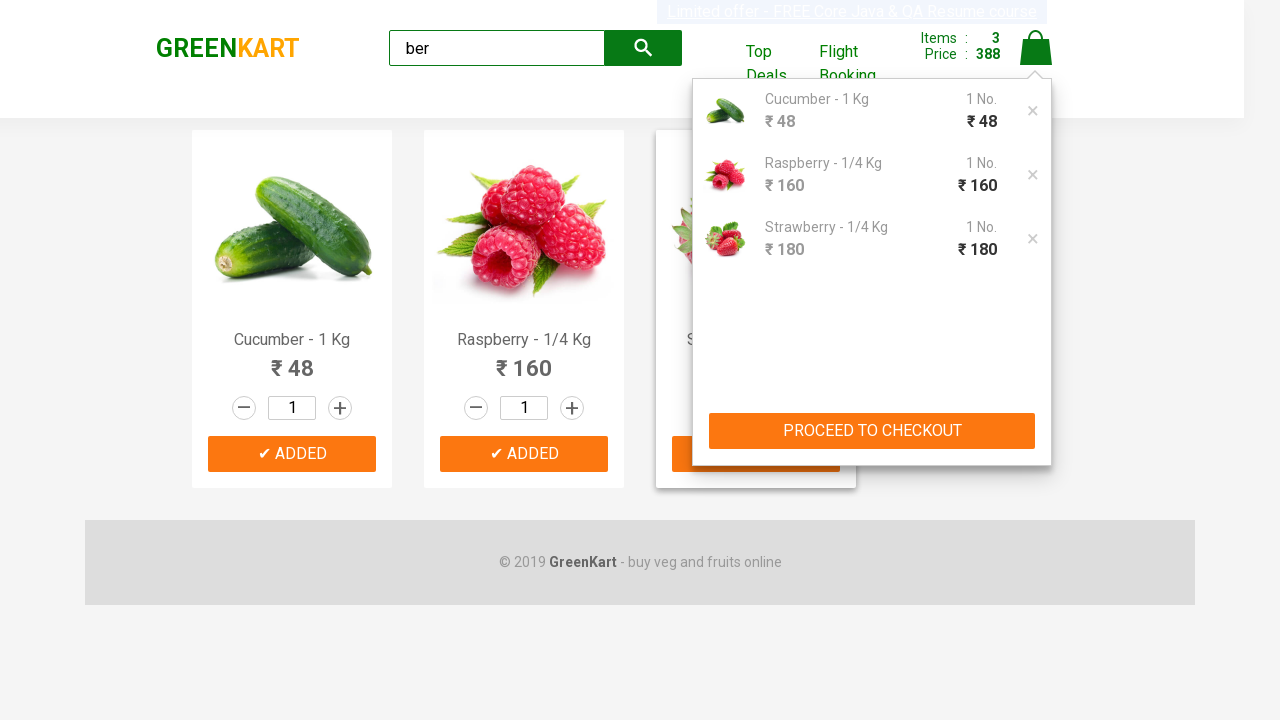

Clicked proceed to checkout button at (872, 431) on xpath=//div[@class='cart-preview active']/div/button
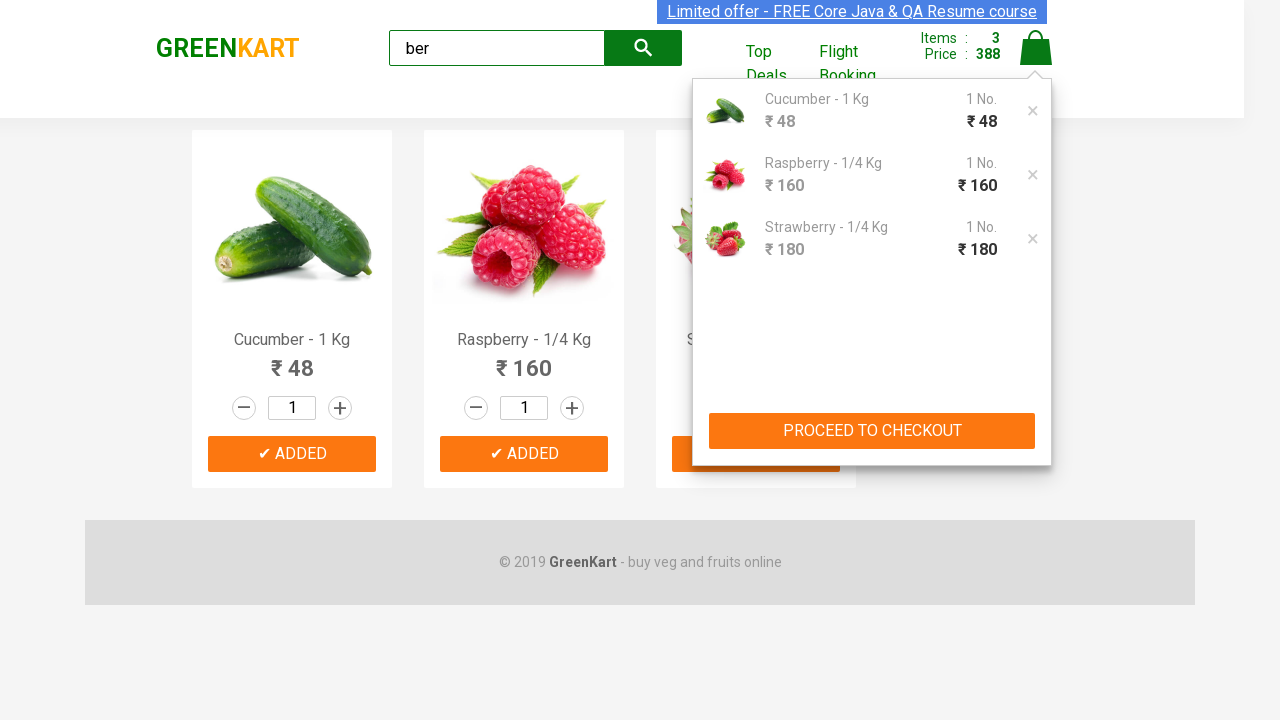

Checkout page loaded with cart items
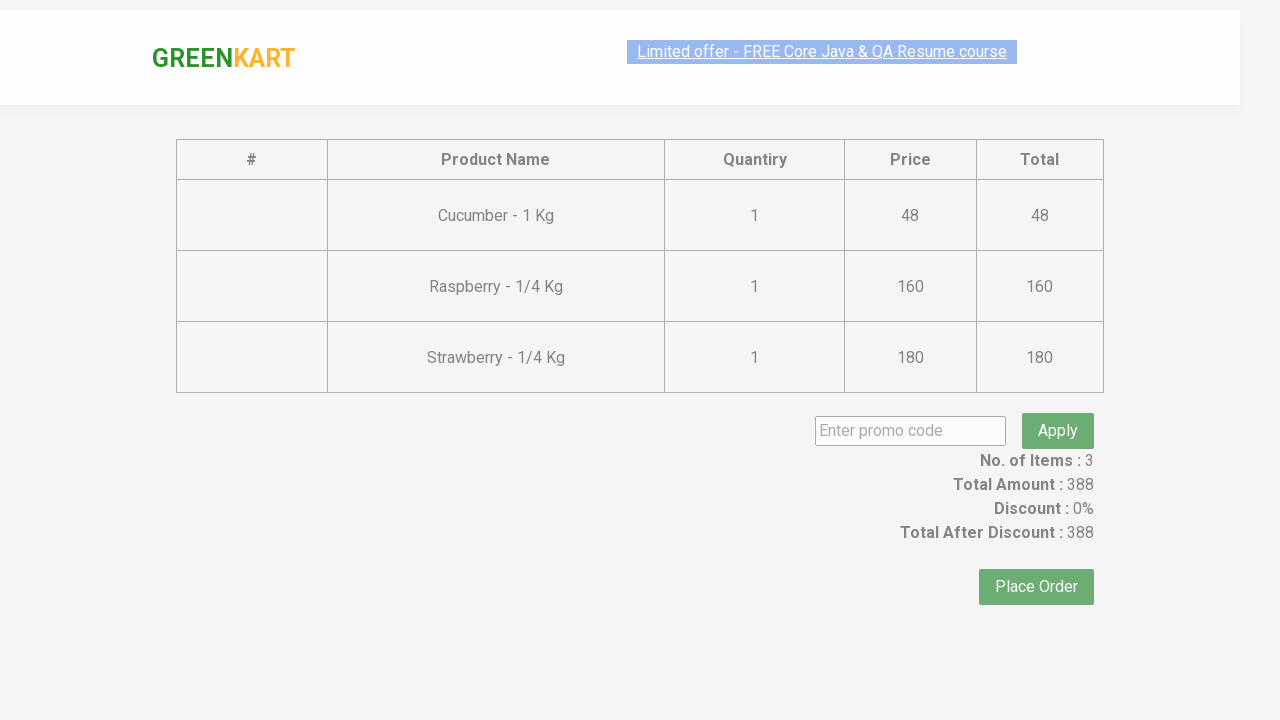

Located 3 items in cart
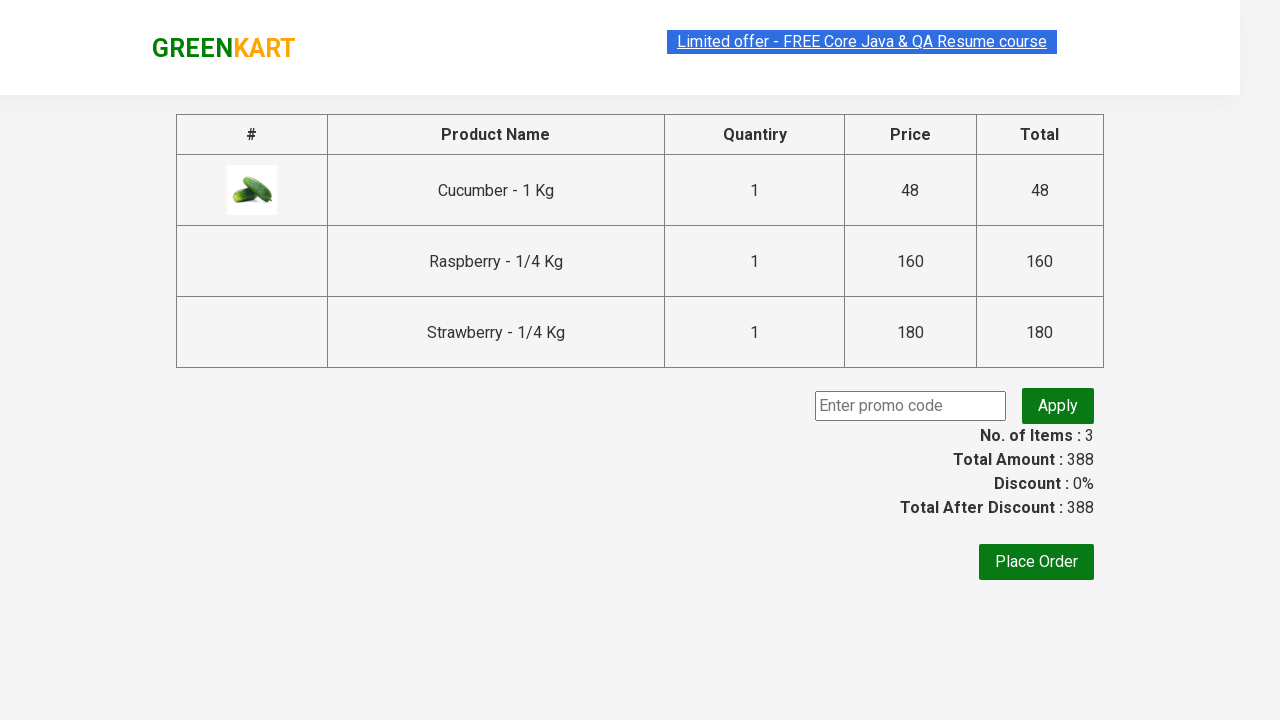

Retrieved cart item: Cucumber - 1 Kg
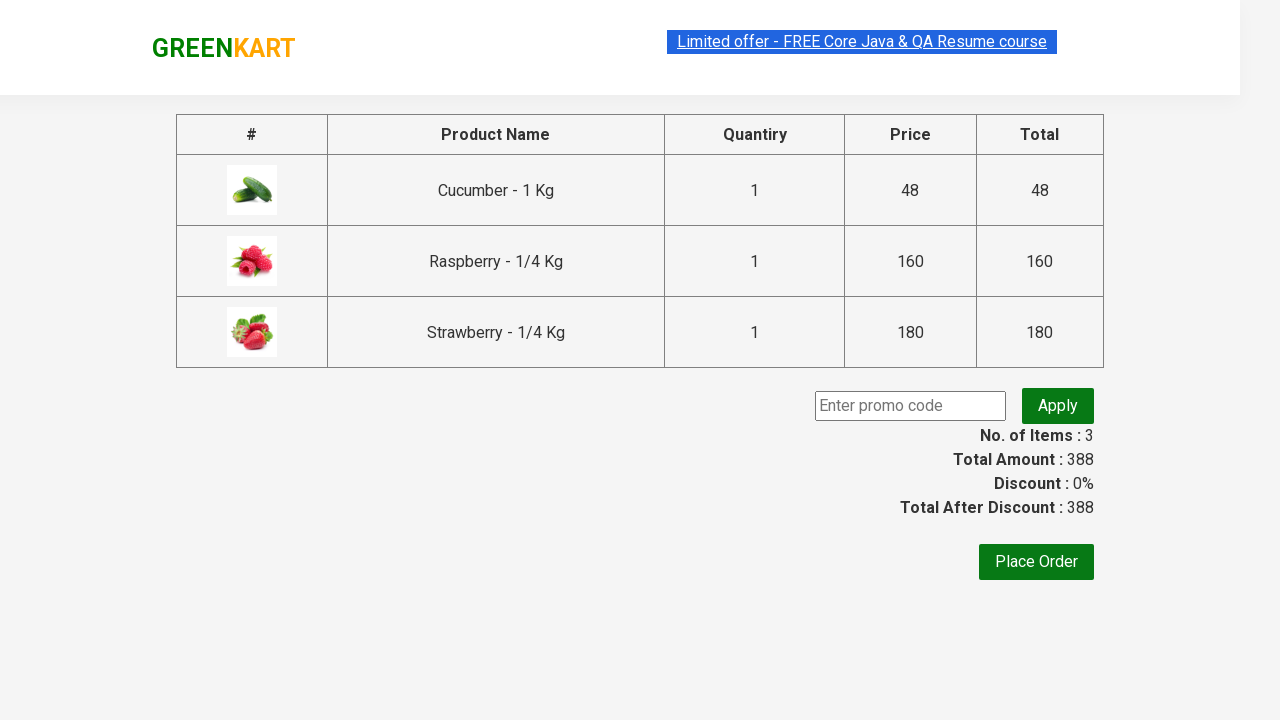

Retrieved cart item: Raspberry - 1/4 Kg
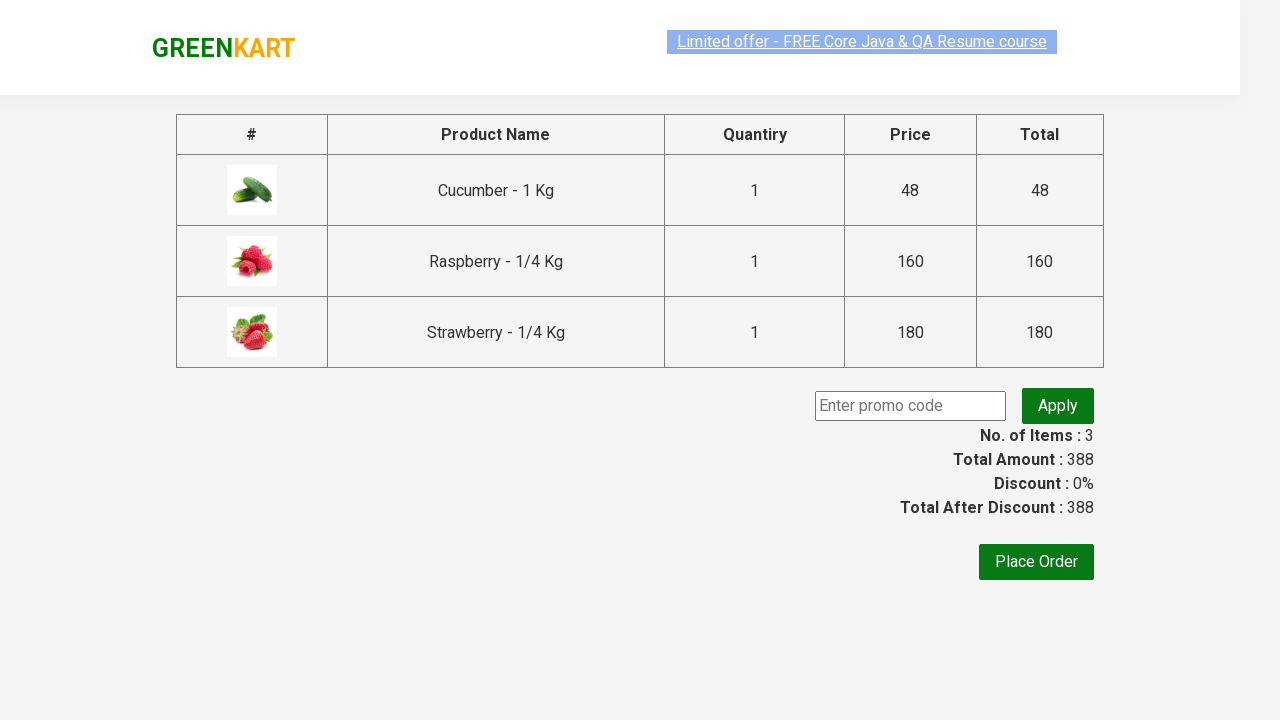

Retrieved cart item: Strawberry - 1/4 Kg
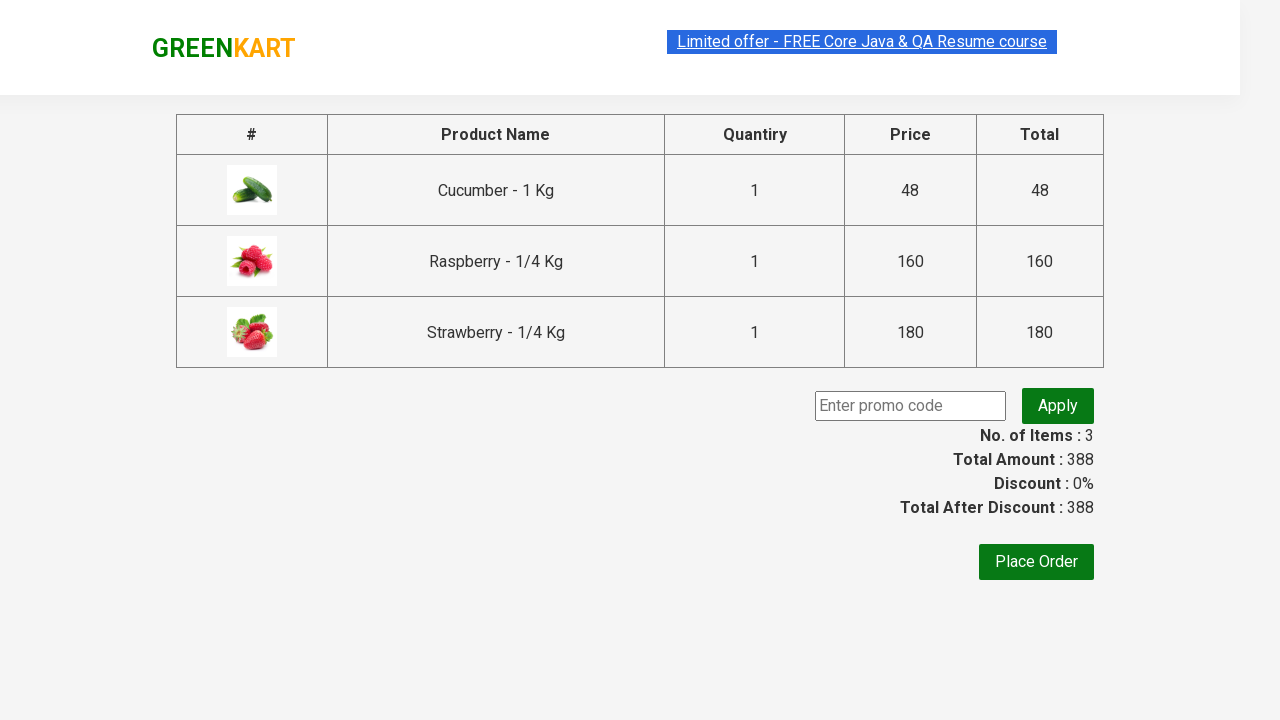

Verified cart items match all selected products
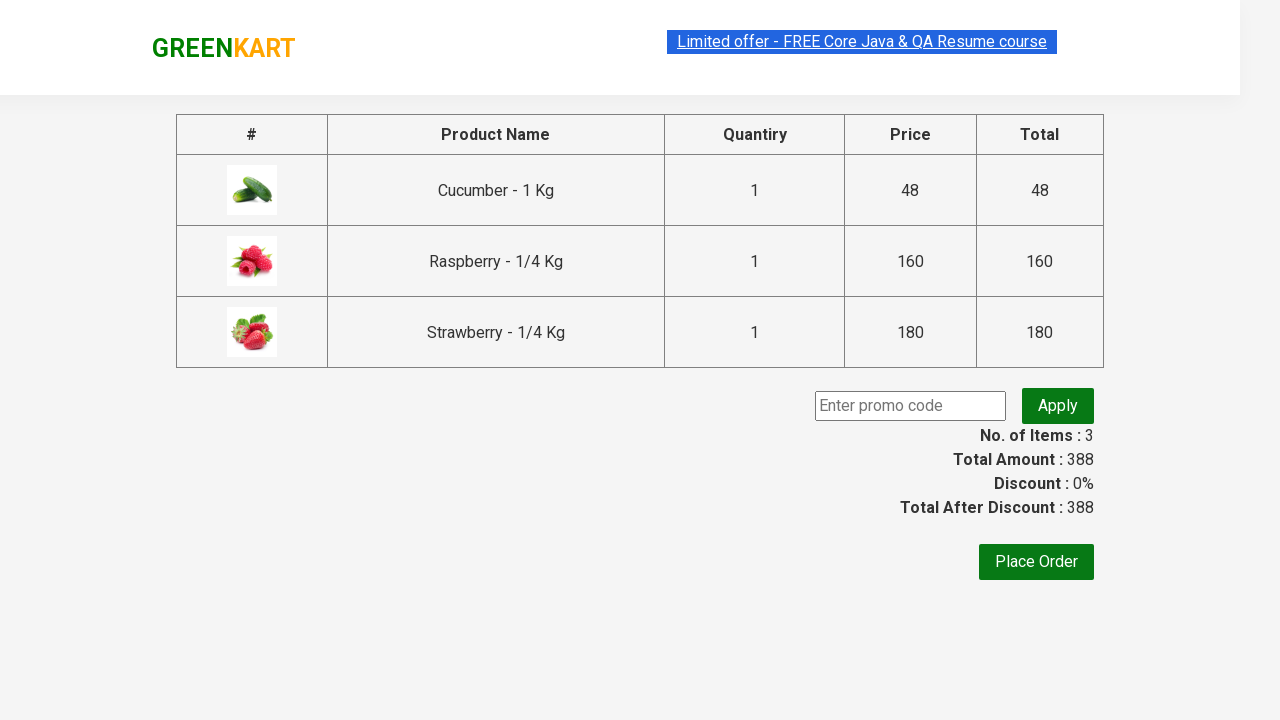

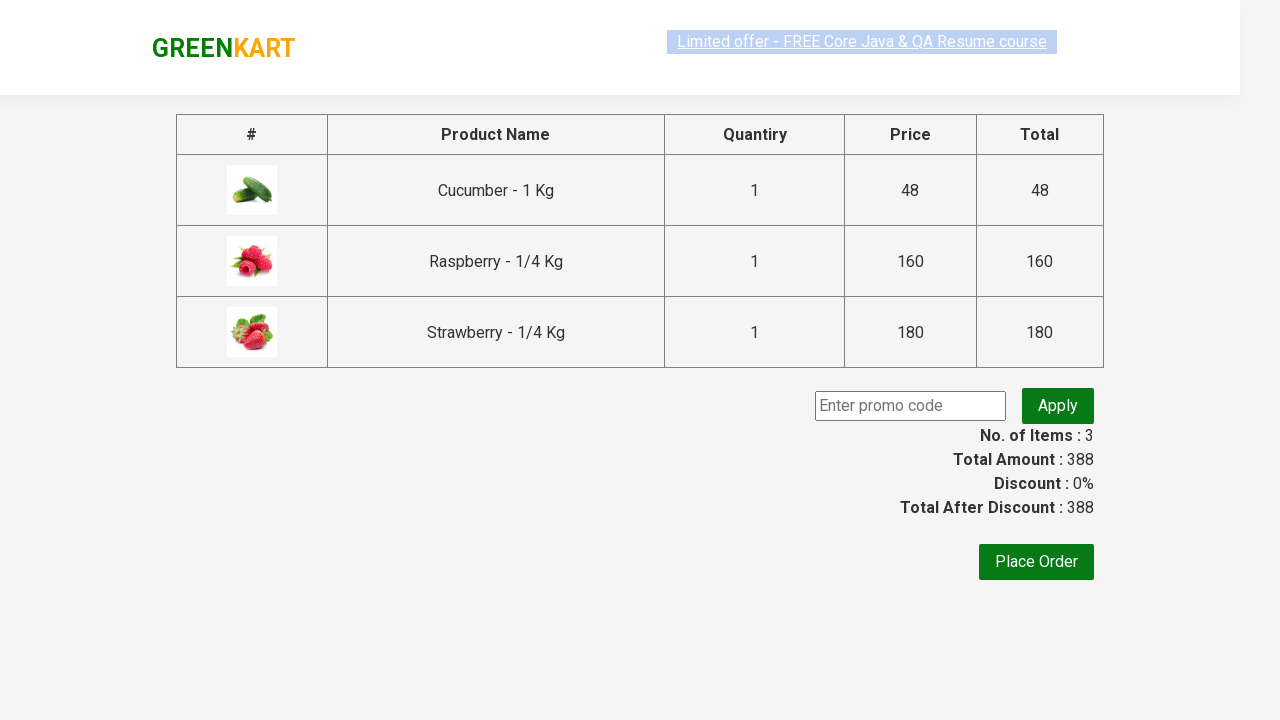